Tests window handling functionality by opening a new window, switching to it to verify content, then switching back to the original window

Starting URL: https://the-internet.herokuapp.com/windows

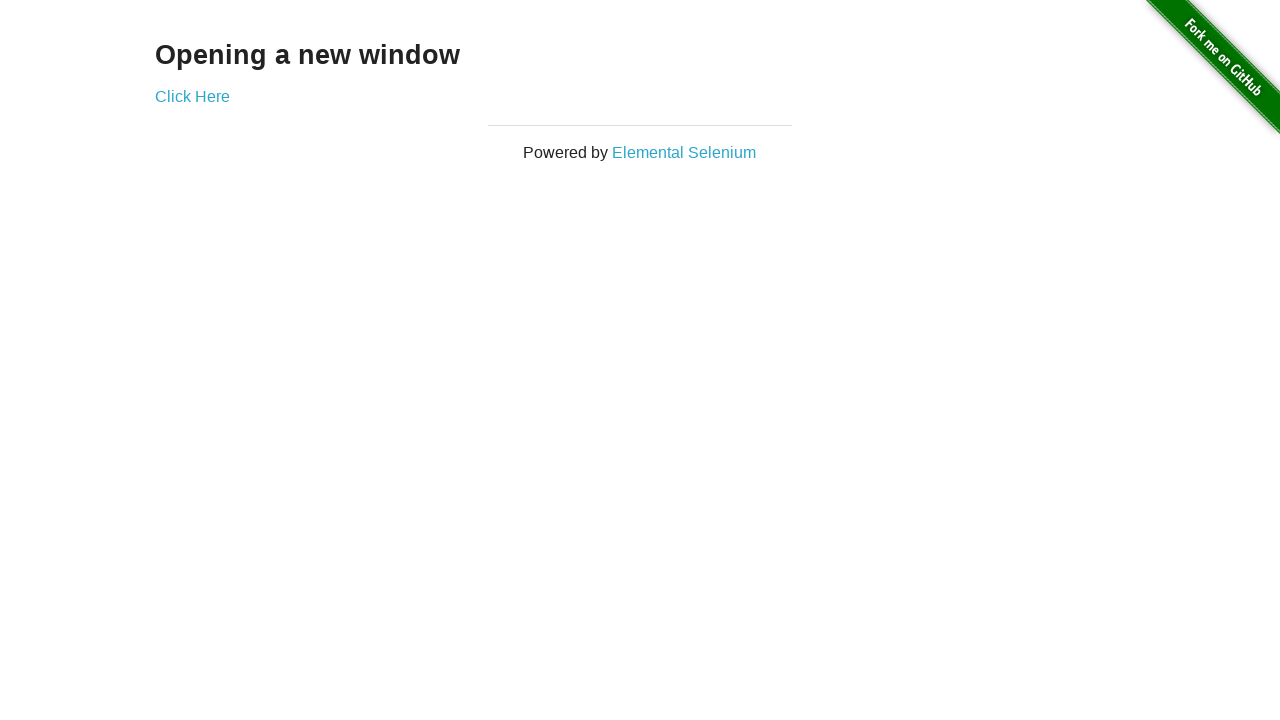

Clicked 'Click Here' link to open new window at (192, 96) on text=Click Here
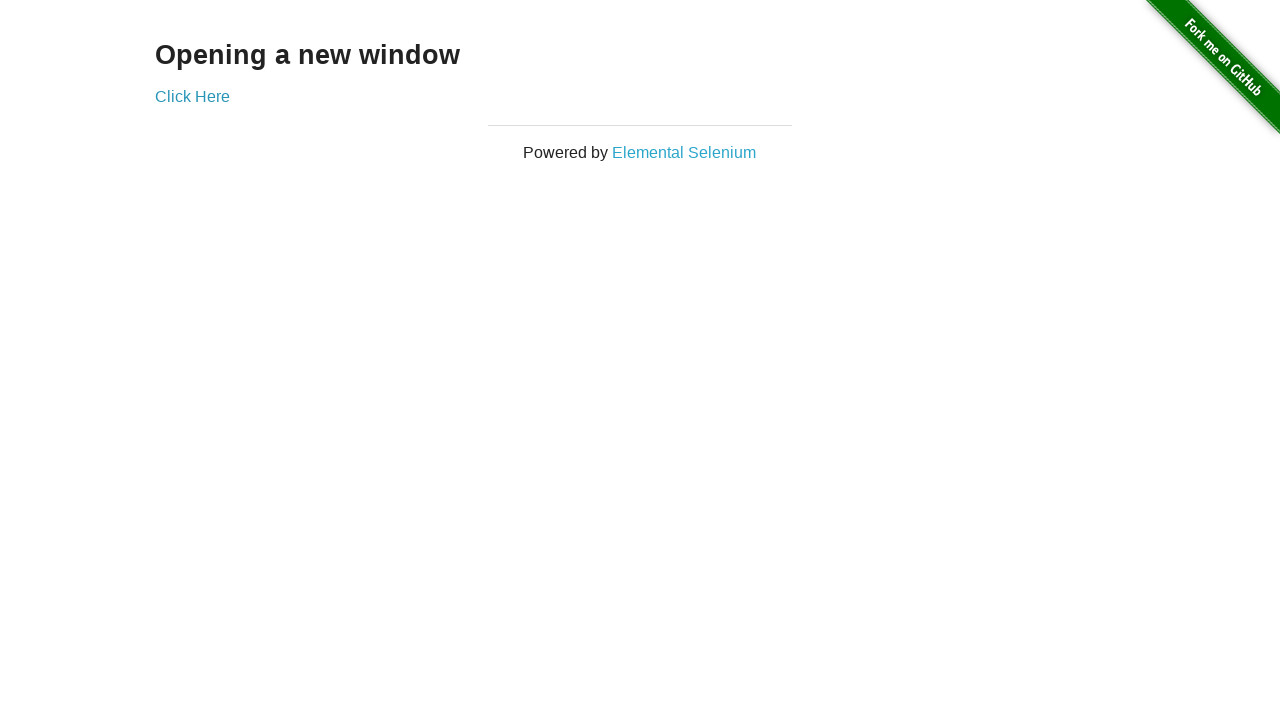

New window opened and captured
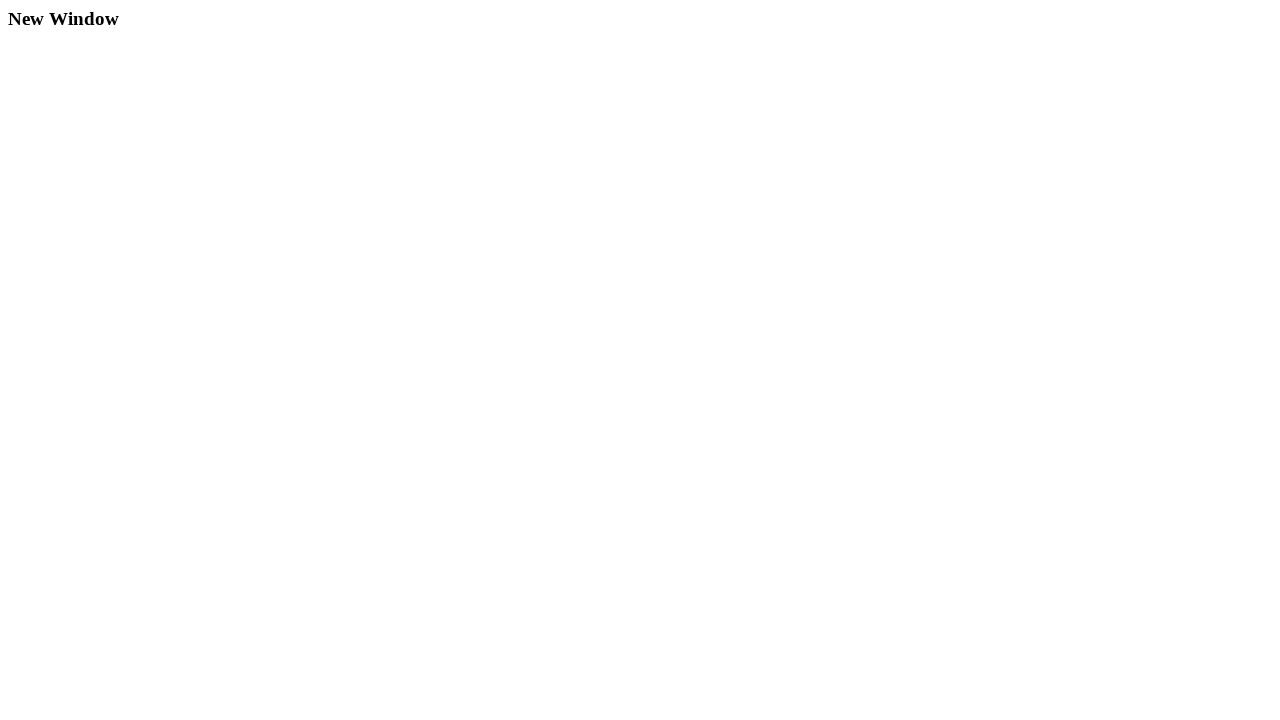

Waited for h3 heading in new window to load
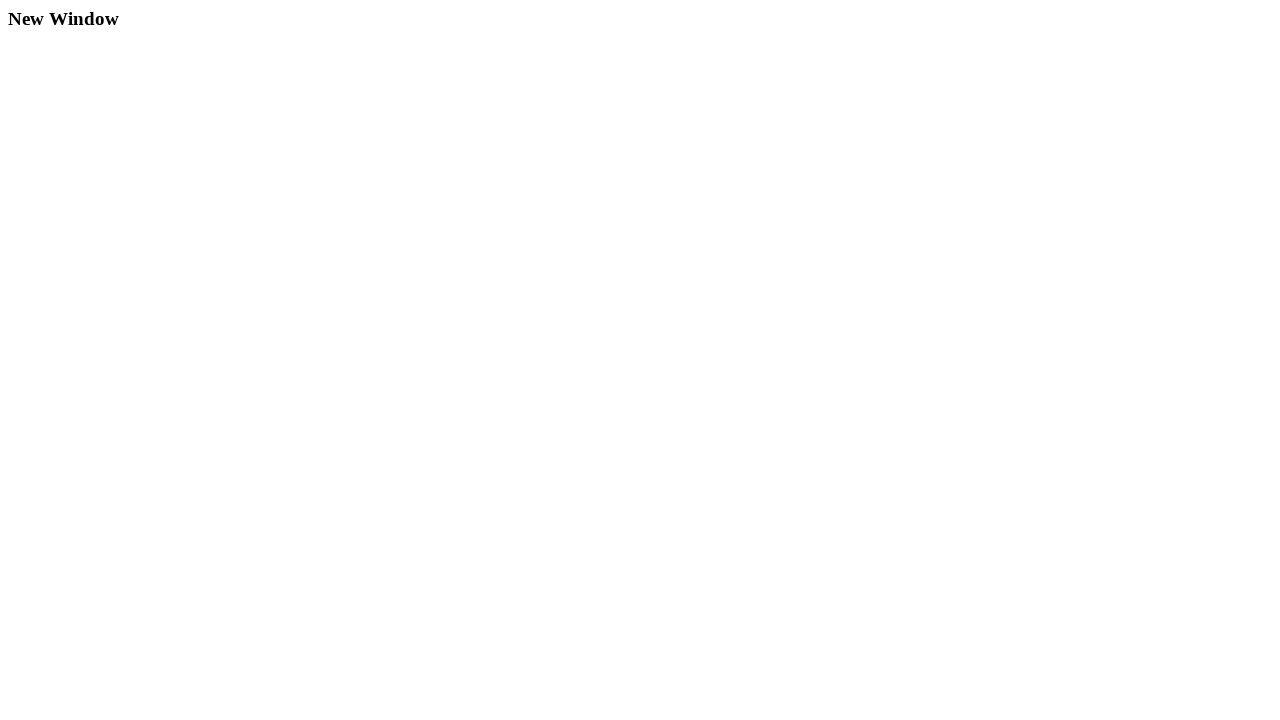

Retrieved heading text: 'New Window'
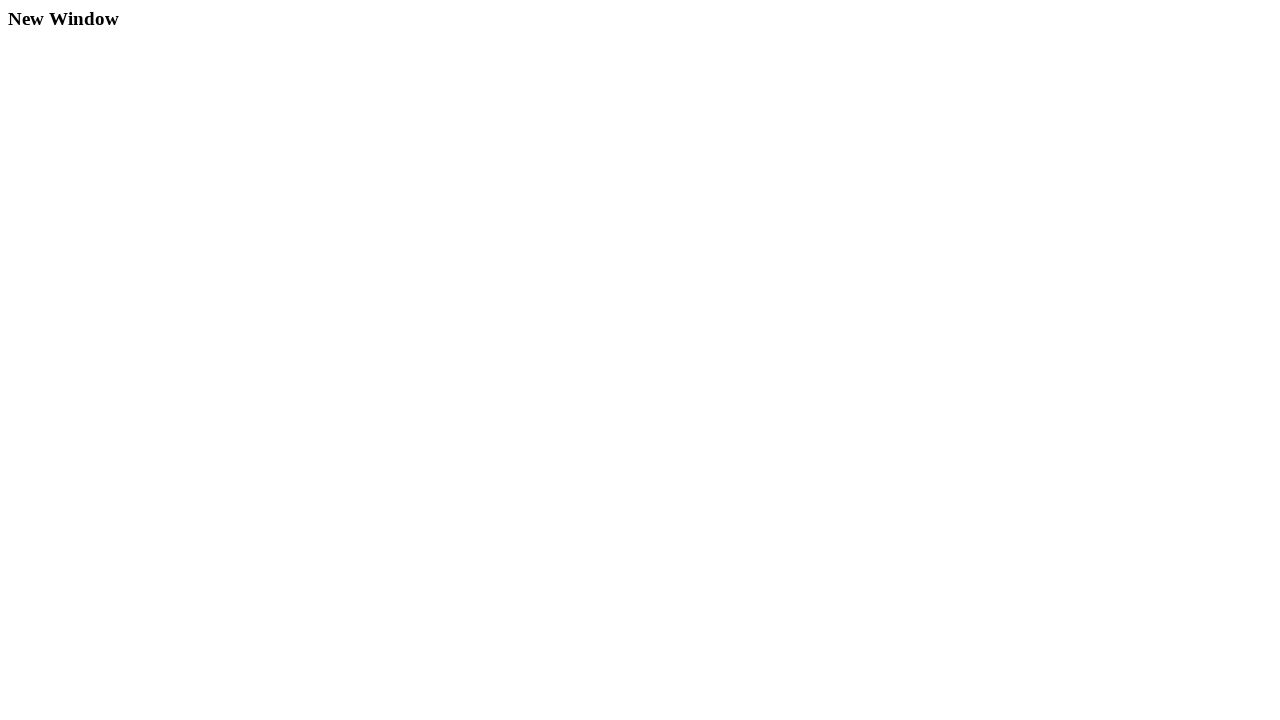

Verified heading text is 'New Window'
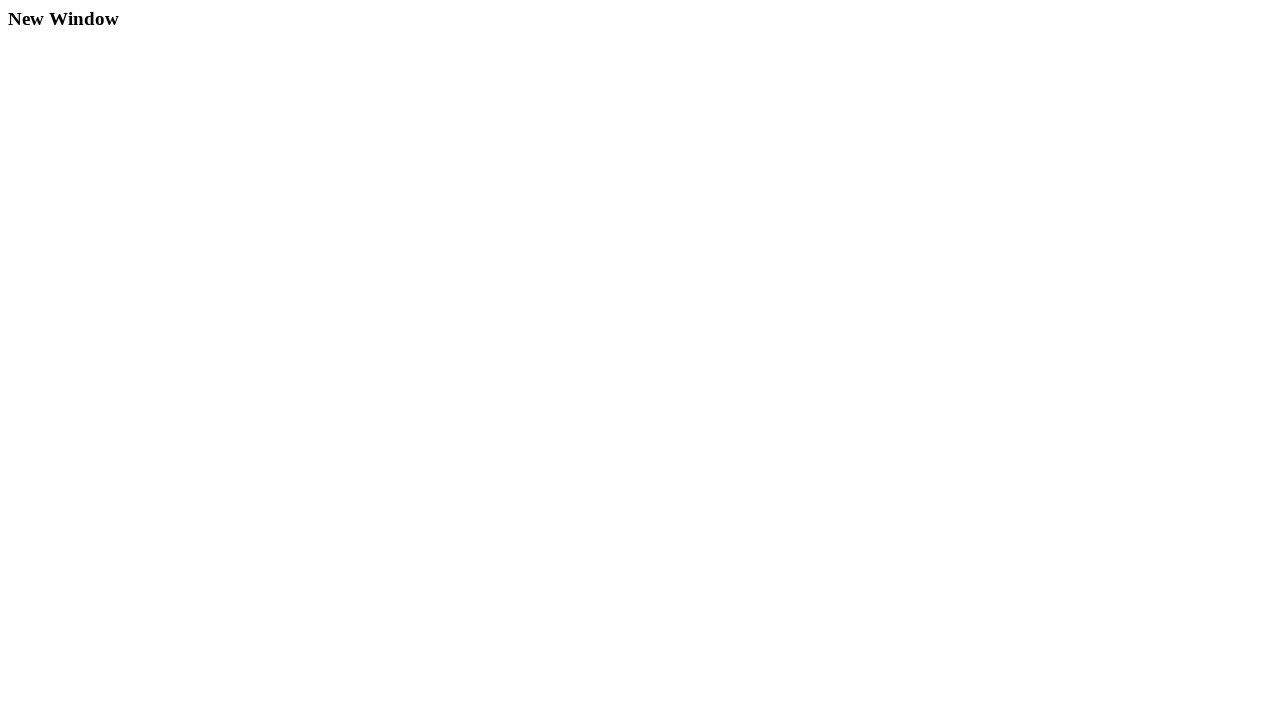

Closed the new window
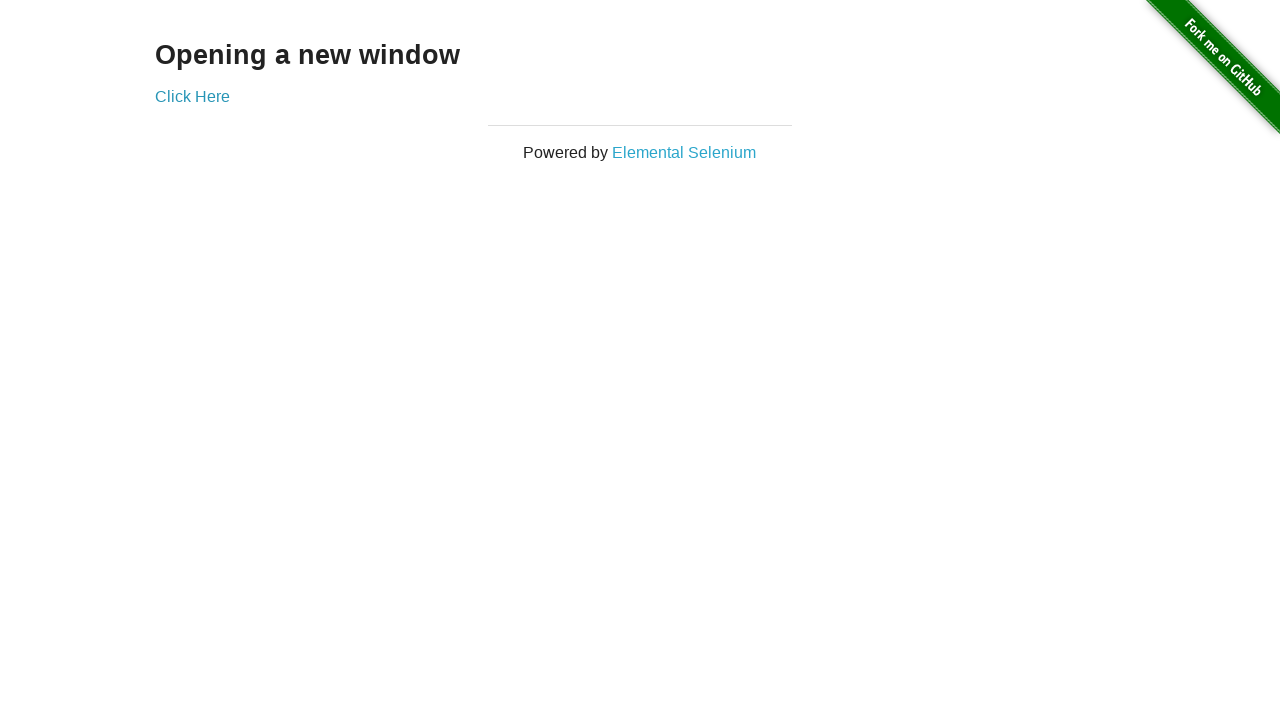

Retrieved original window title: 'The Internet'
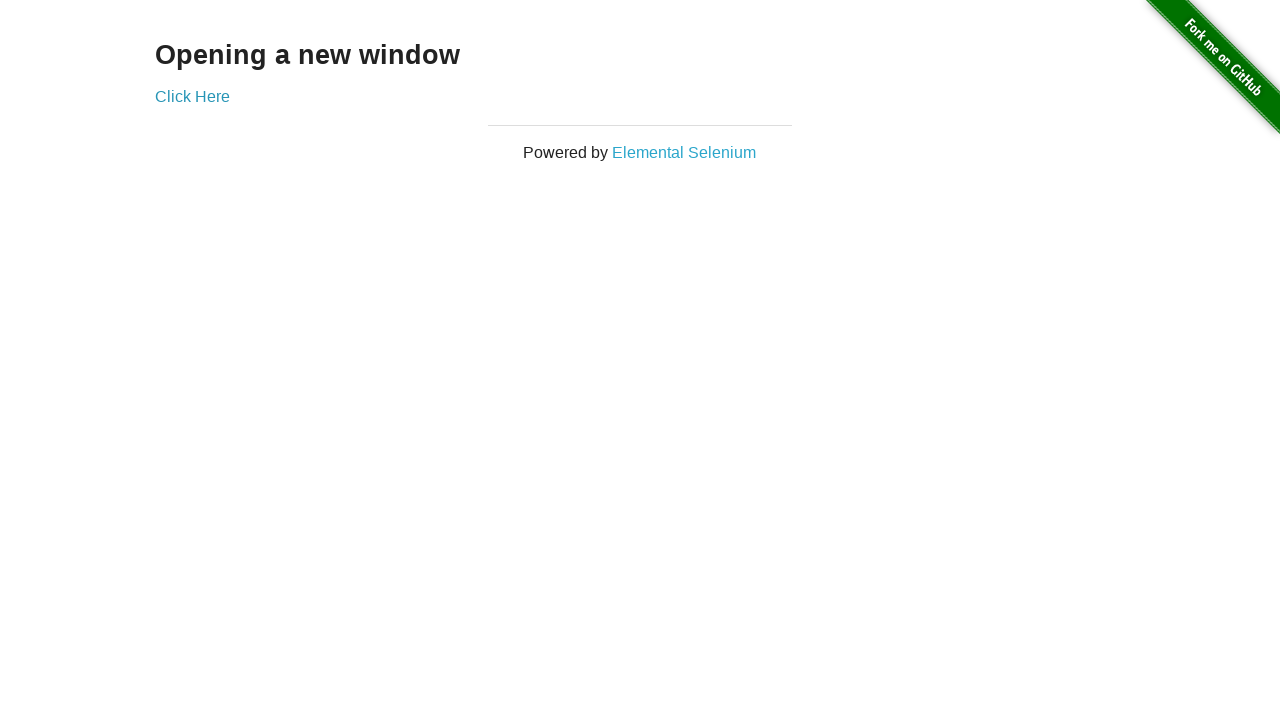

Verified original window is still active with correct title 'The Internet'
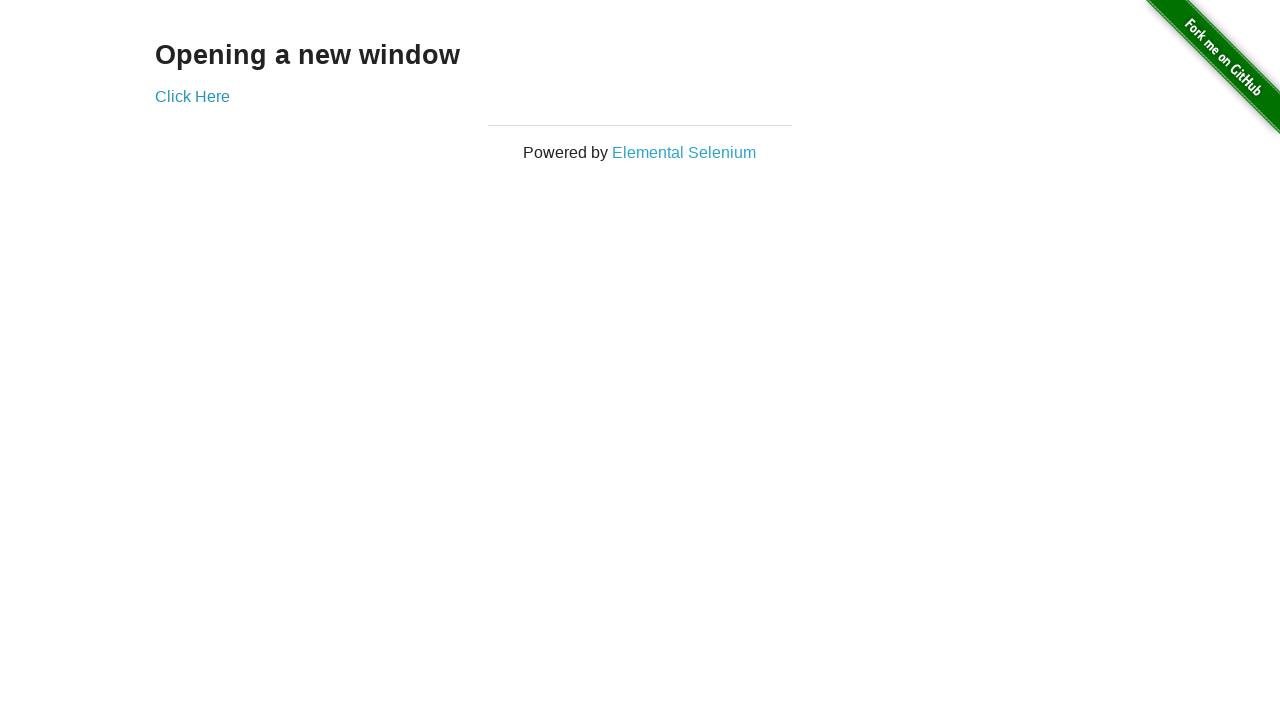

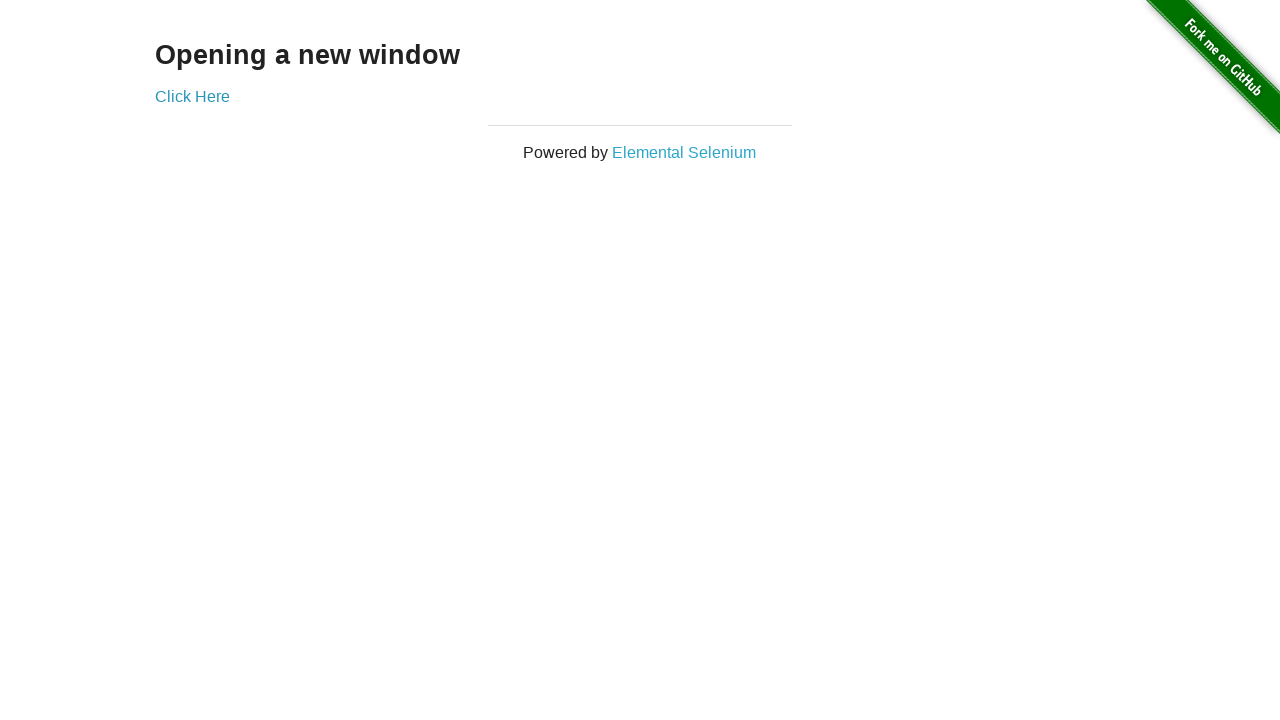